Tests table interaction by scrolling to a table element and extracting data from specific rows and cells

Starting URL: https://rahulshettyacademy.com/AutomationPractice/

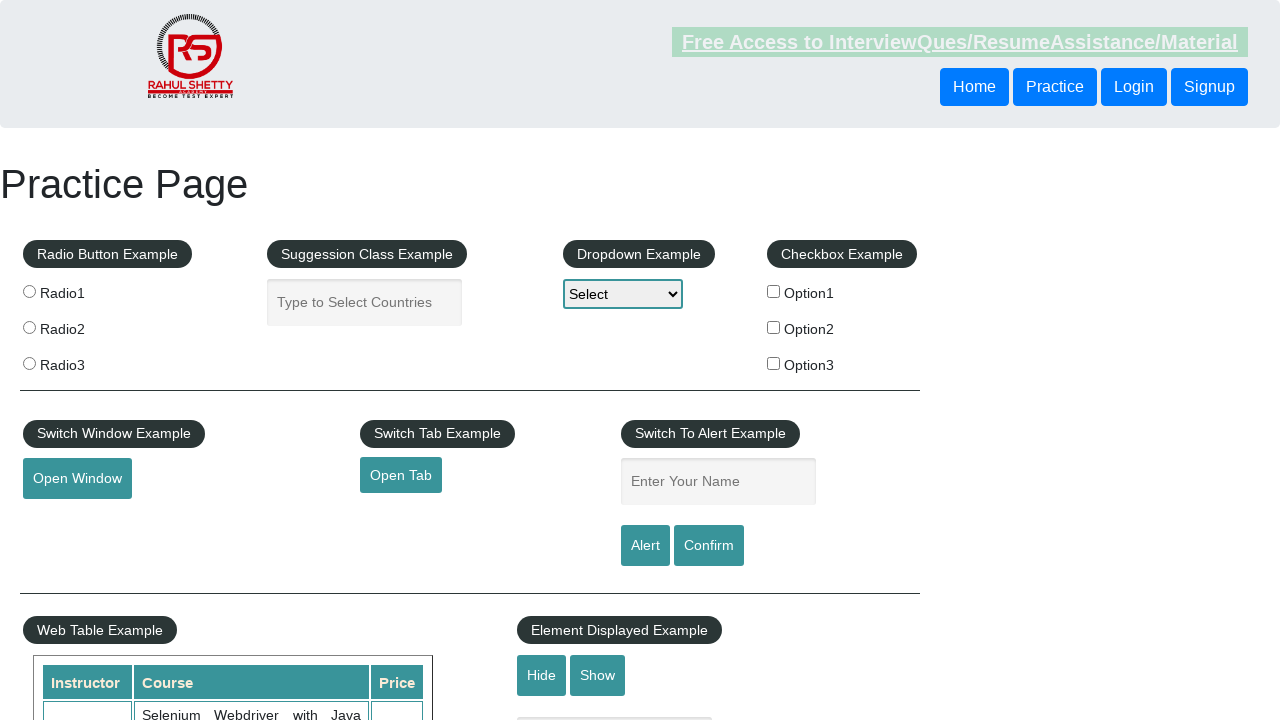

Scrolled down 500px to make table visible
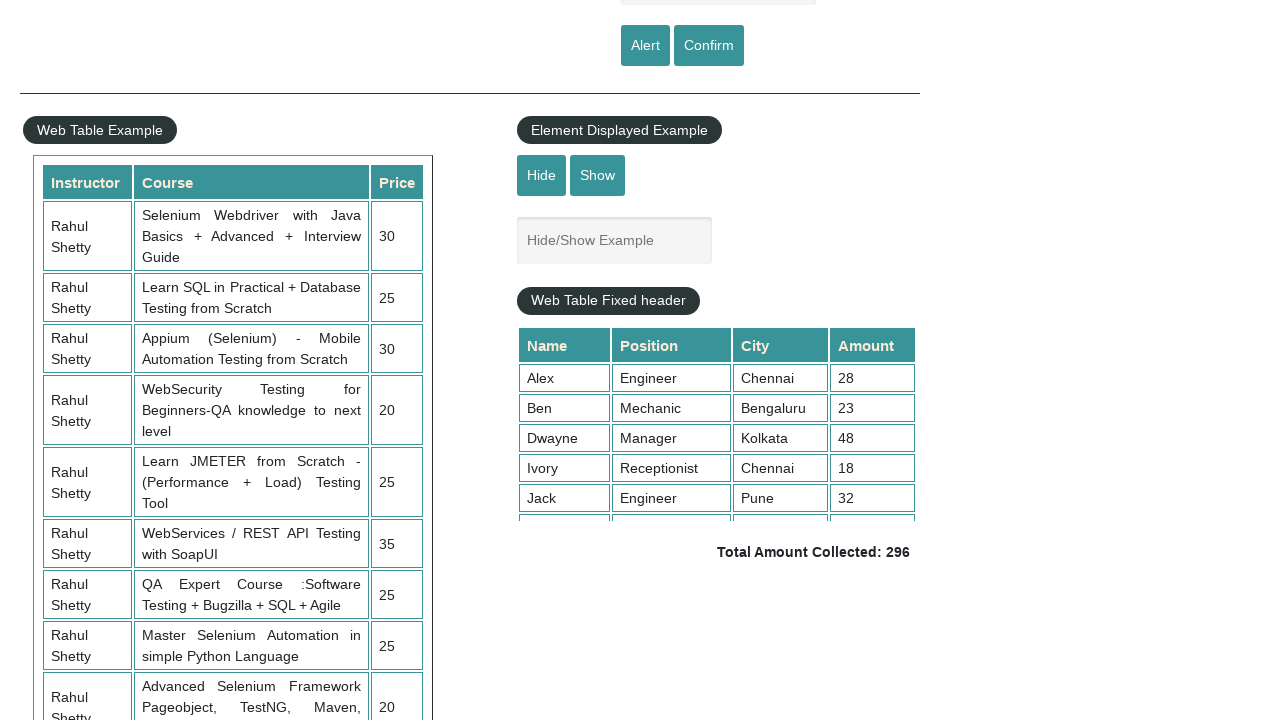

Scrolled within table container to position 5000
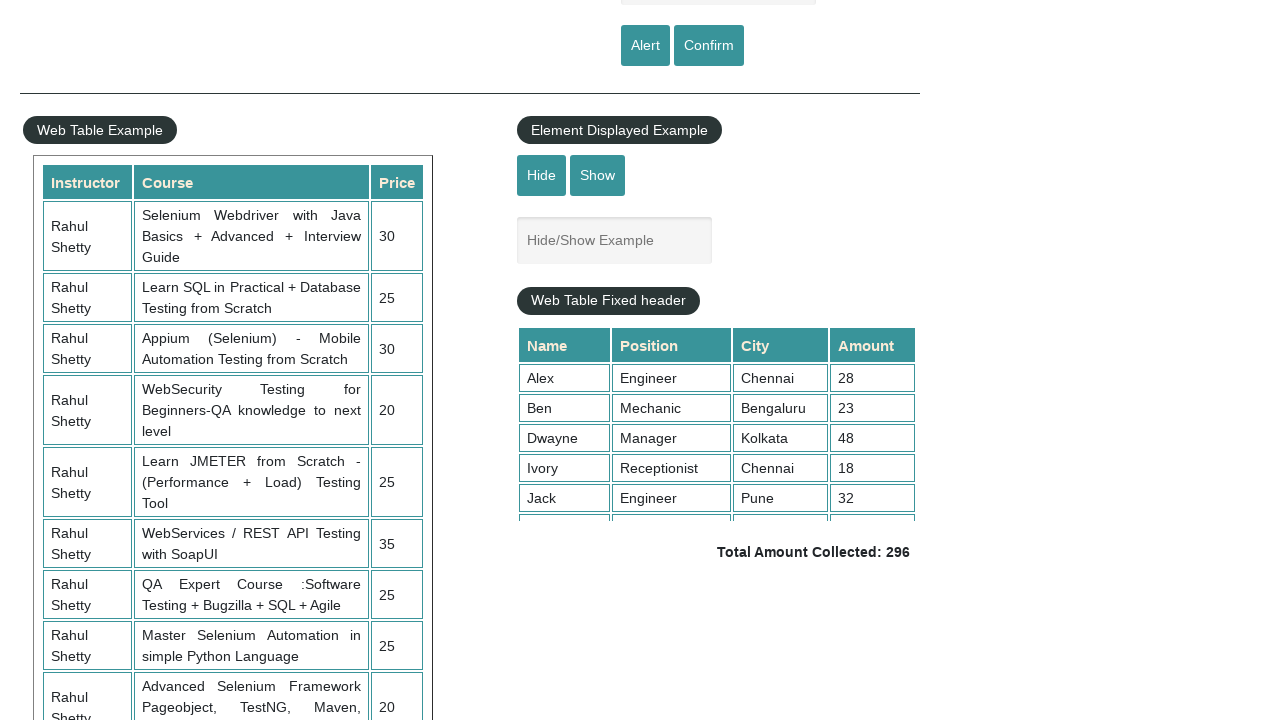

Waited for table element with id 'product' to be visible
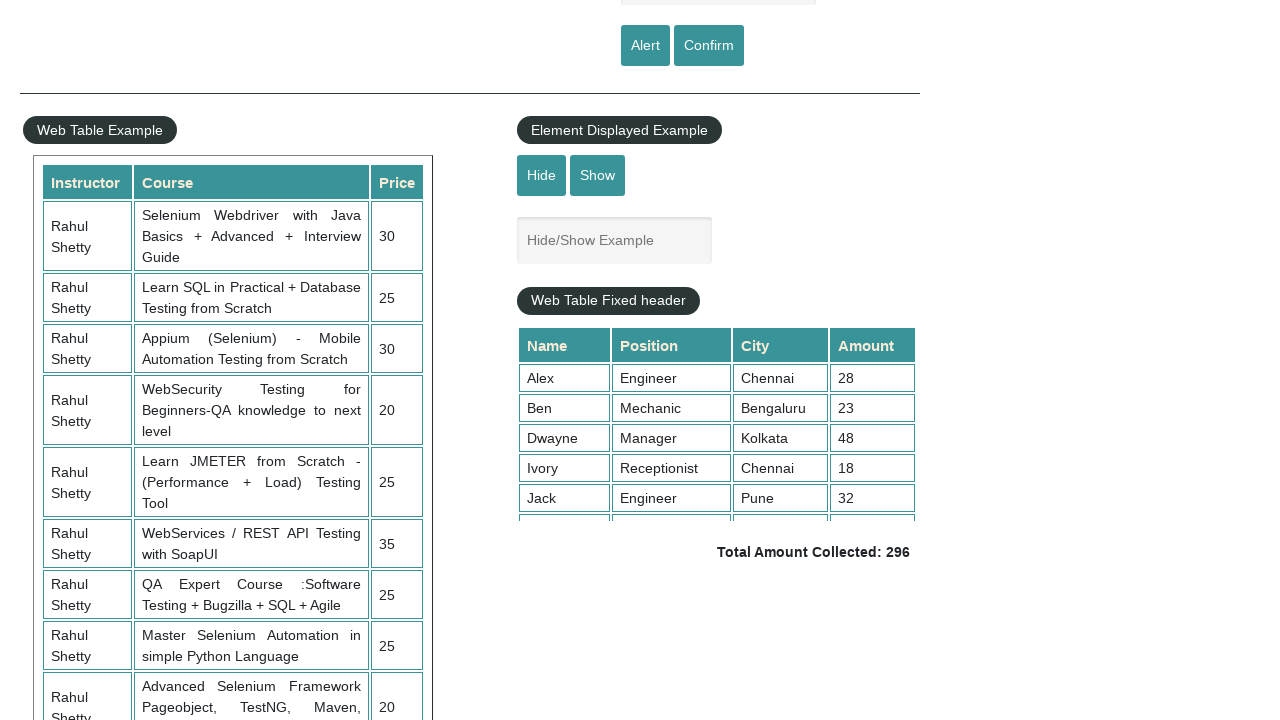

Located table element with id 'product'
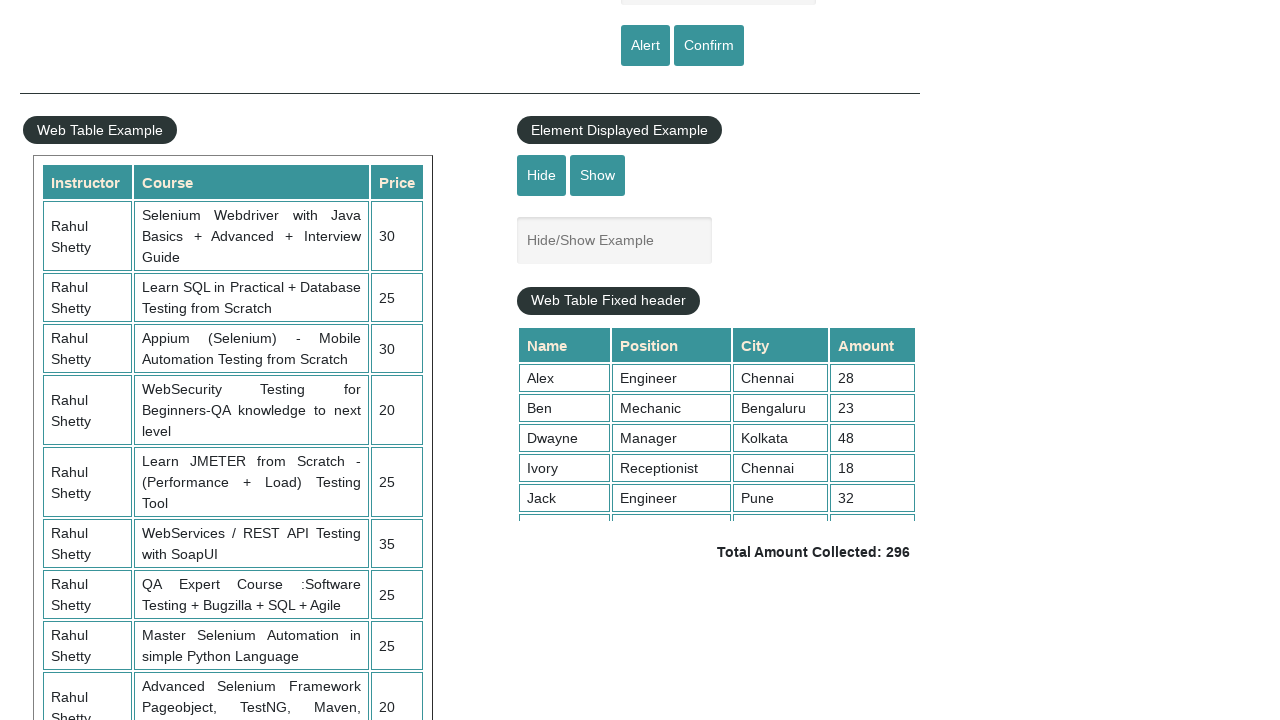

Retrieved all table rows - found 21 rows
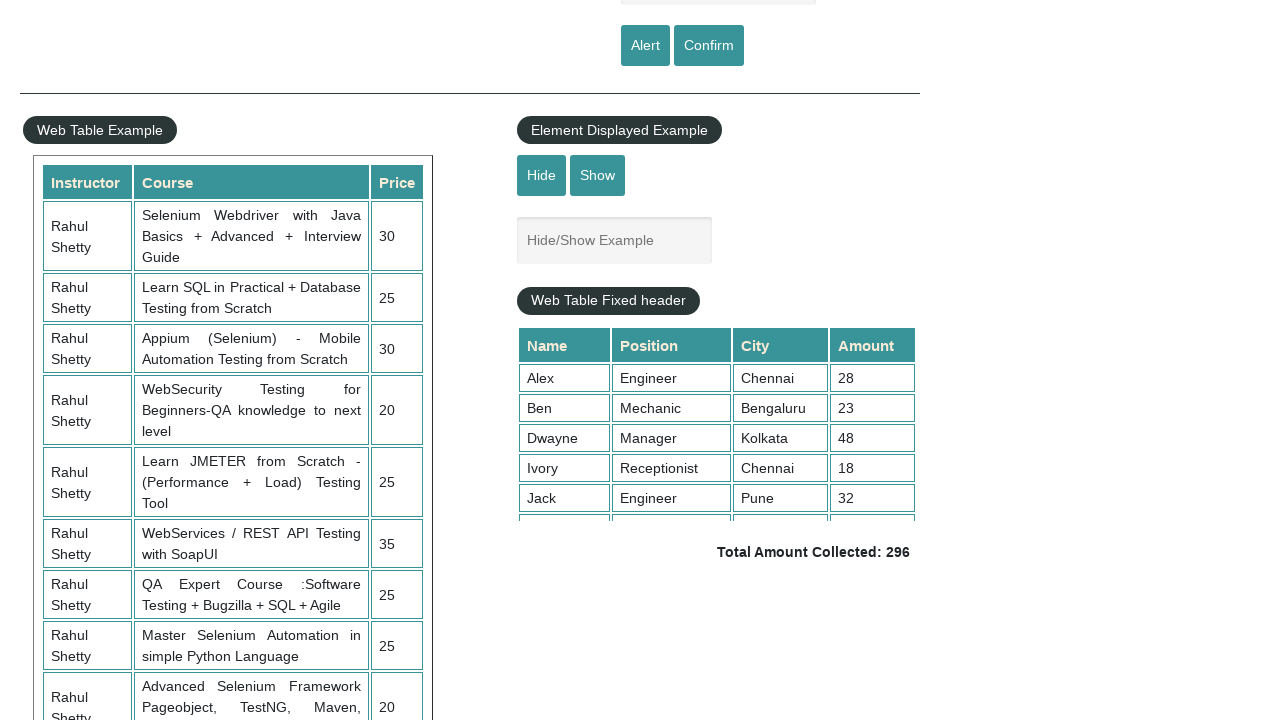

Retrieved table headers from first row - found 3 columns
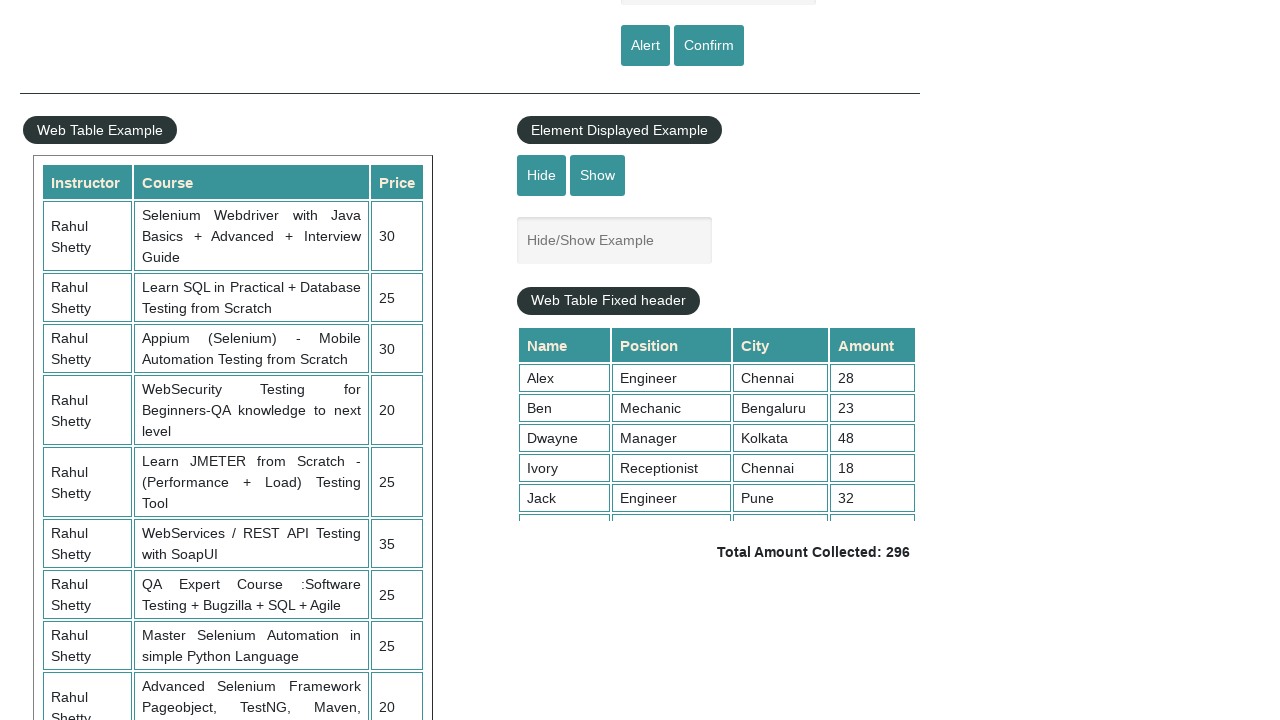

Retrieved all cells from third row (index 2)
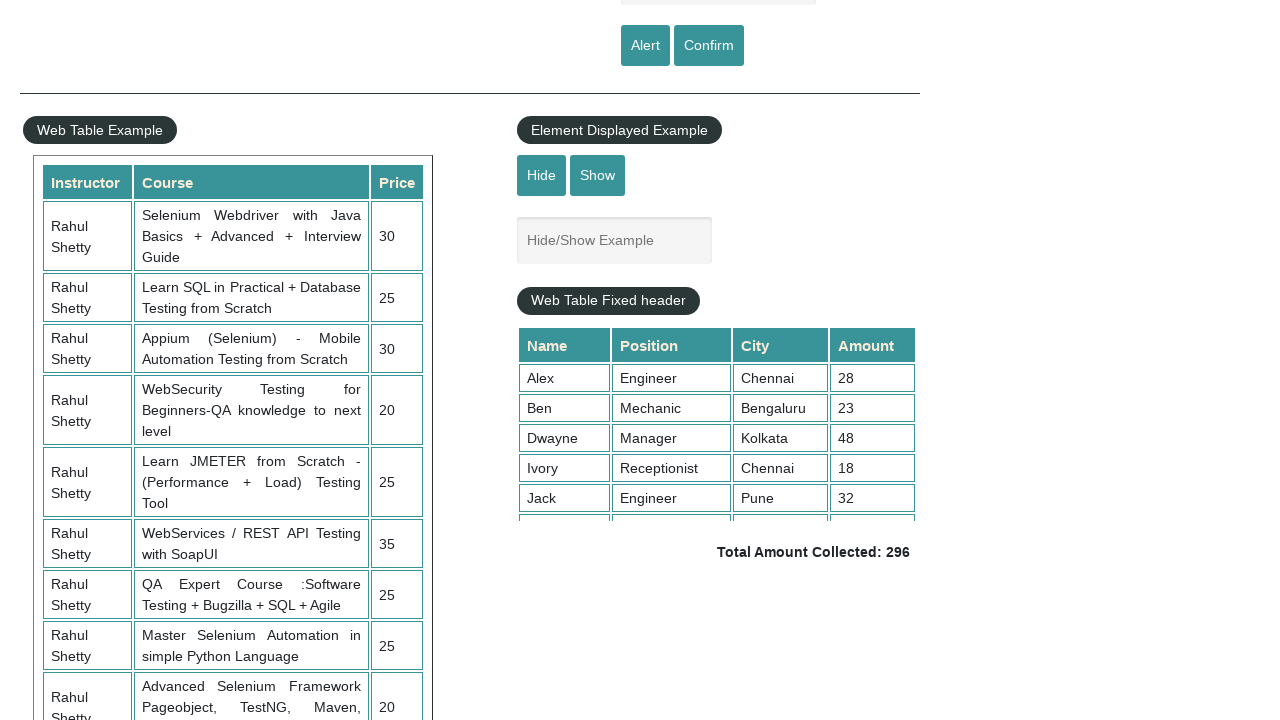

Extracted and printed content from first cell of third row: 'Rahul Shetty'
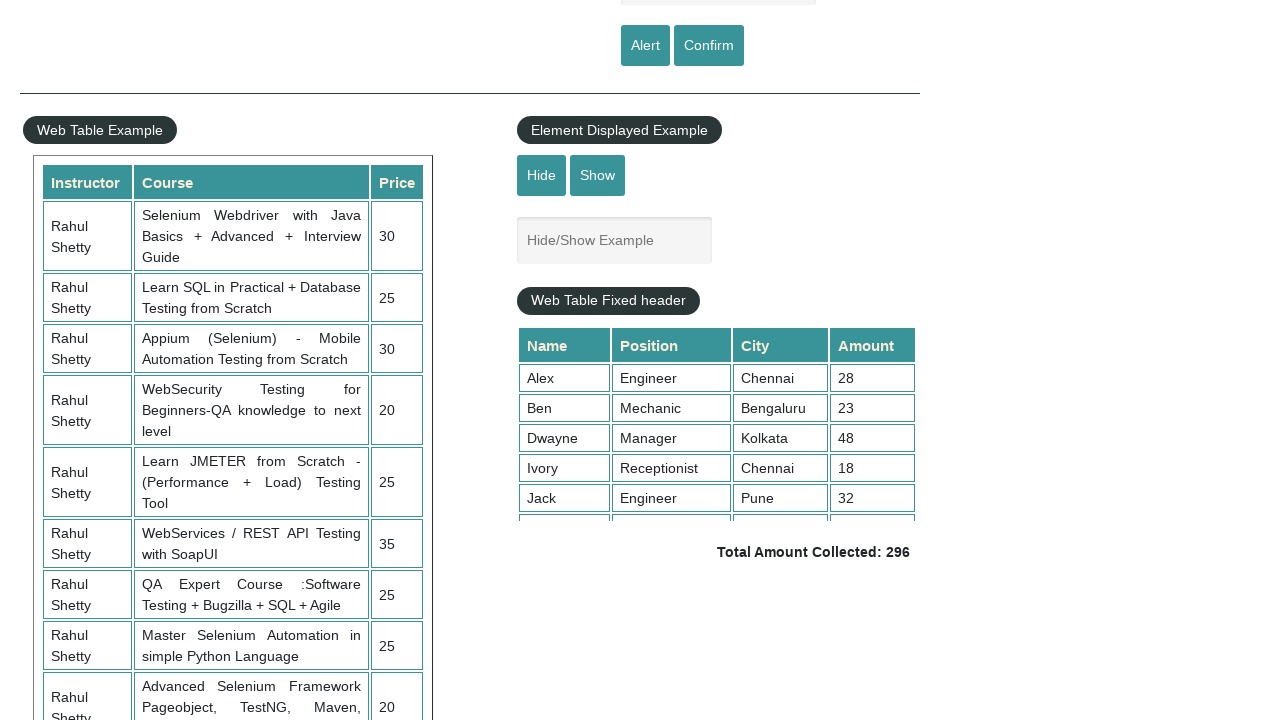

Extracted and printed content from second cell of third row: 'Learn SQL in Practical + Database Testing from Scratch'
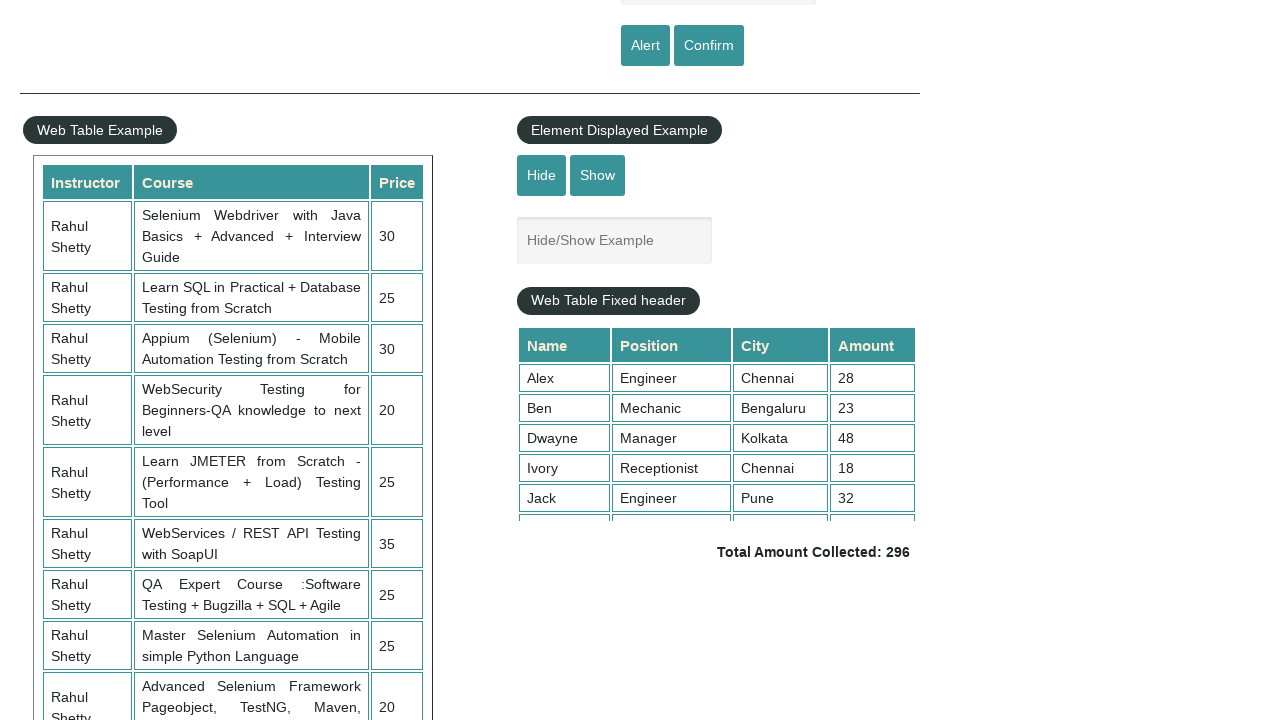

Extracted and printed content from third cell of third row: '25'
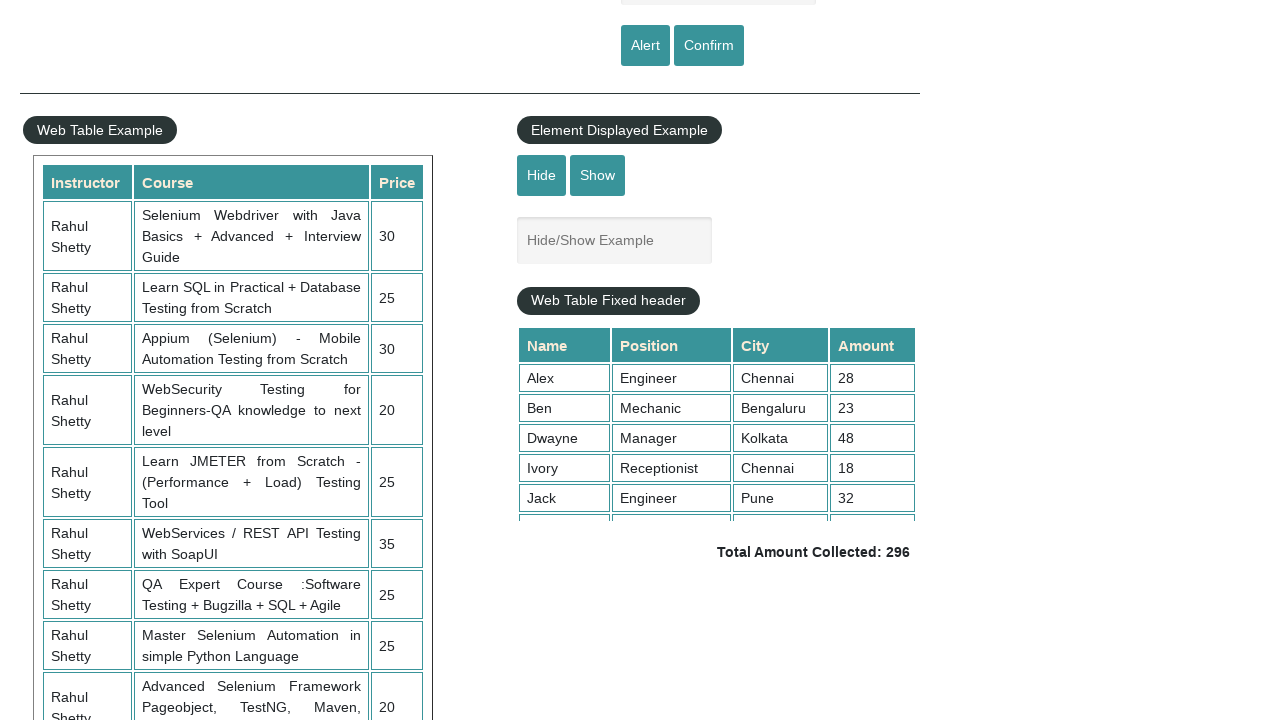

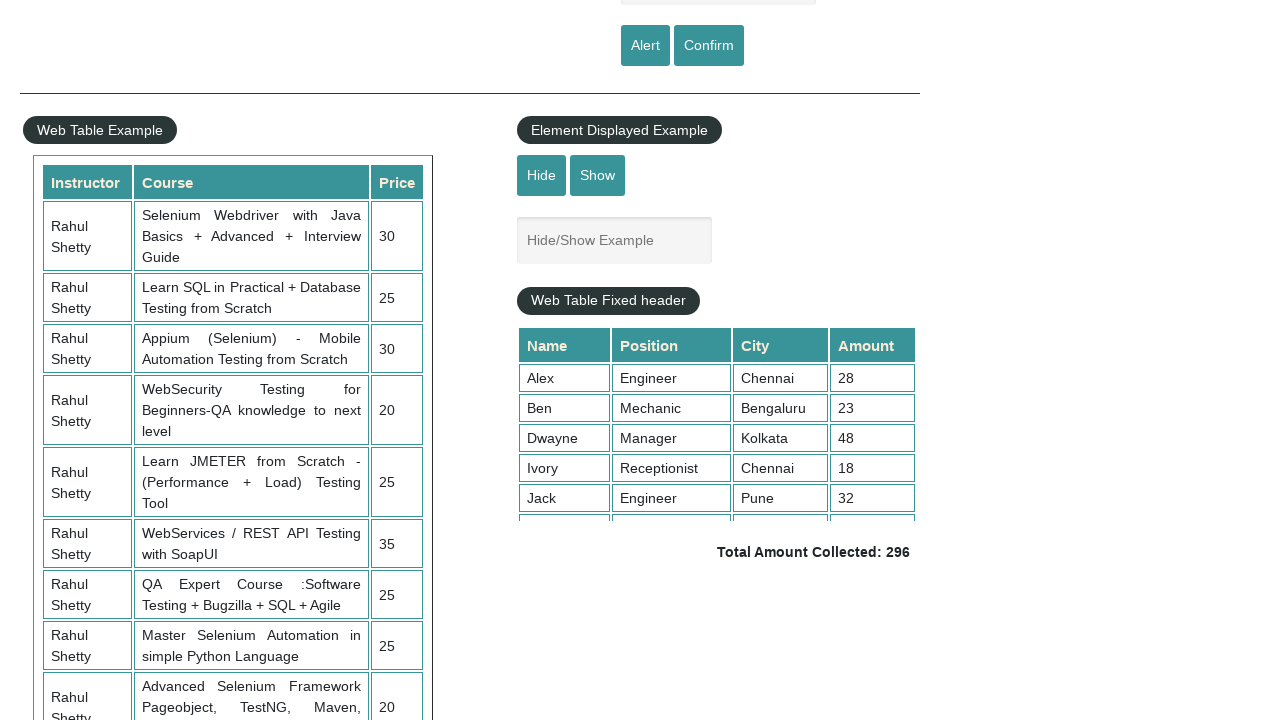